Tests JavaScript alert handling by triggering alerts, confirming/dismissing them, and interacting with form fields

Starting URL: https://rahulshettyacademy.com/AutomationPractice/

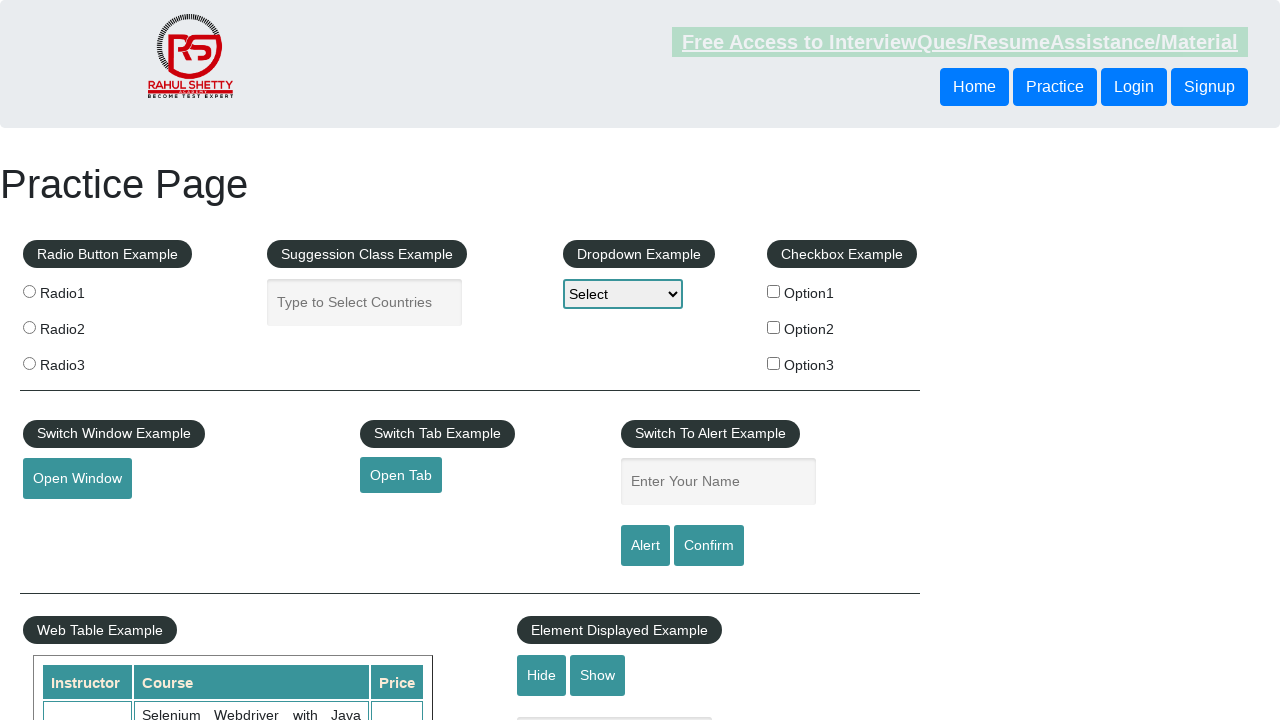

Filled name field with 'Shyam' on #name
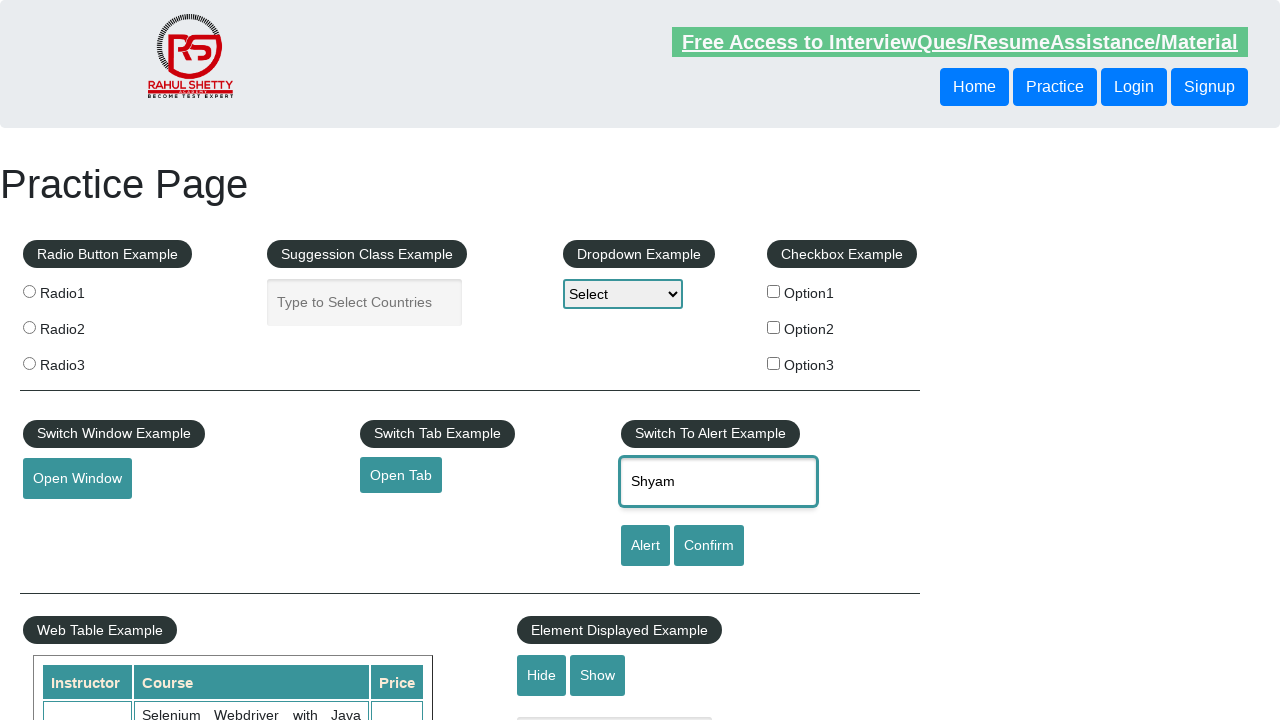

Clicked alert button to trigger JavaScript alert at (645, 546) on [id='alertbtn']
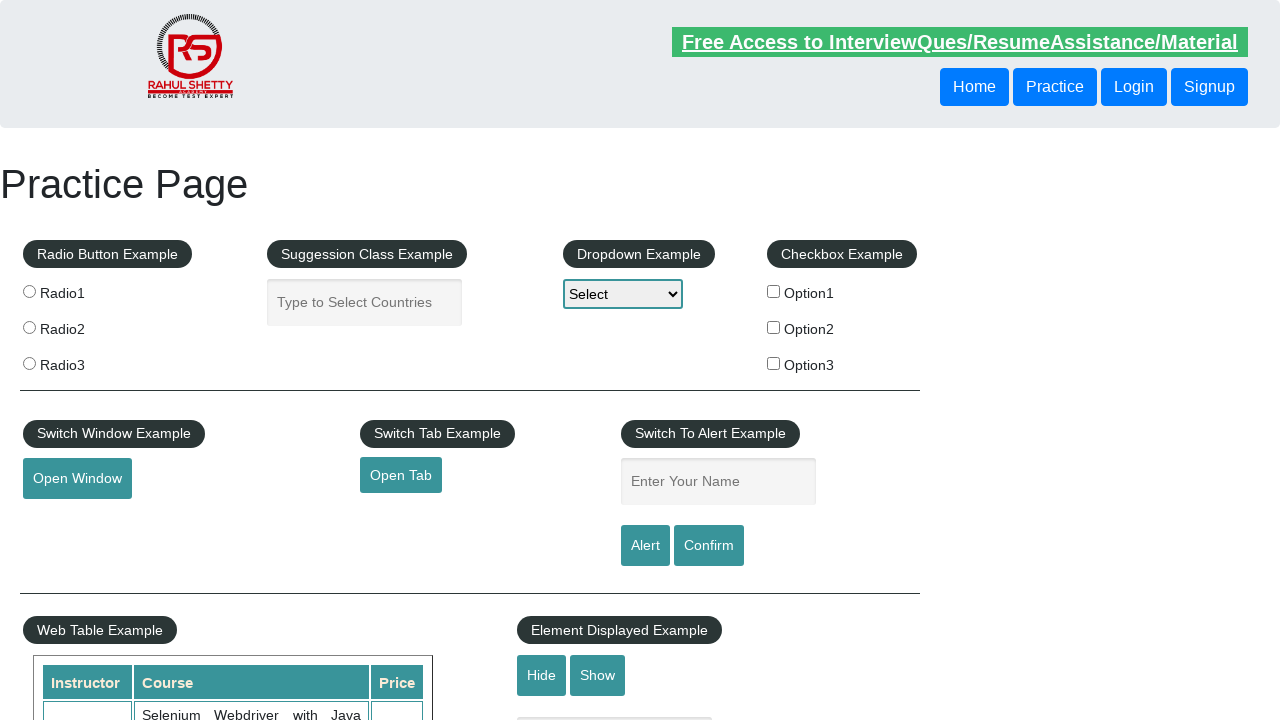

Set up dialog handler to accept alerts
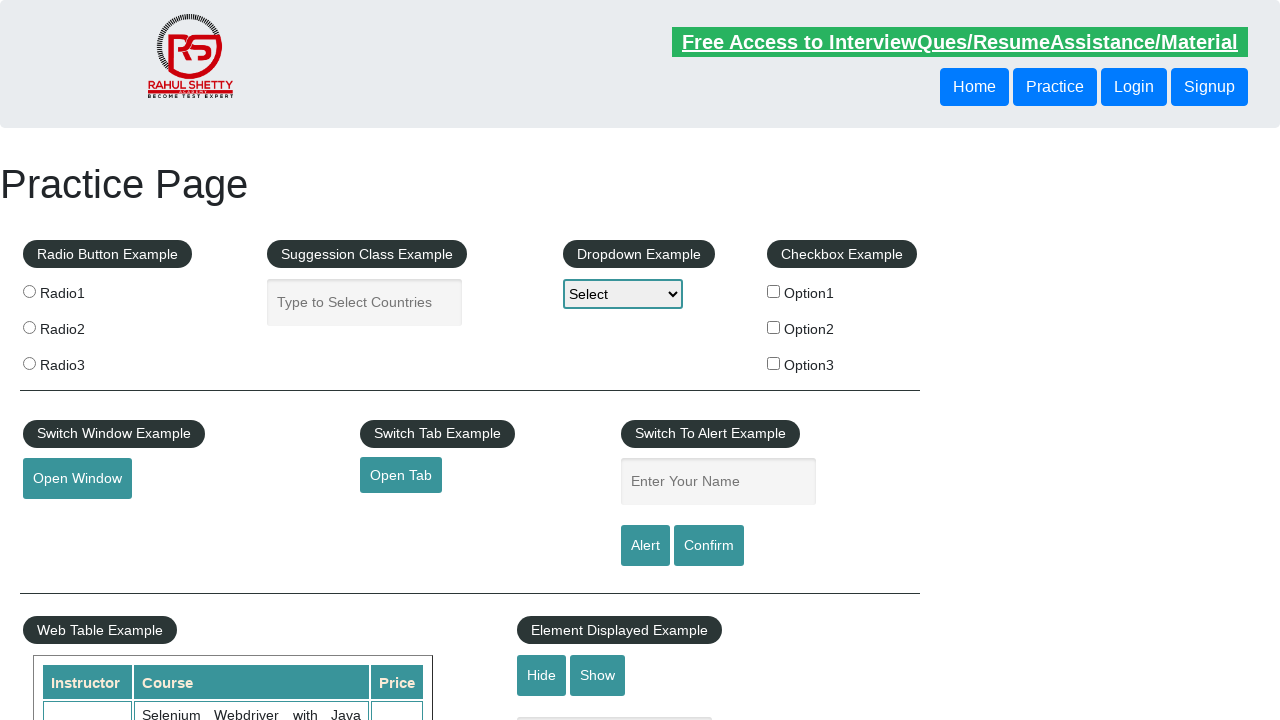

Filled name field with 'Shyam Gupta' on #name
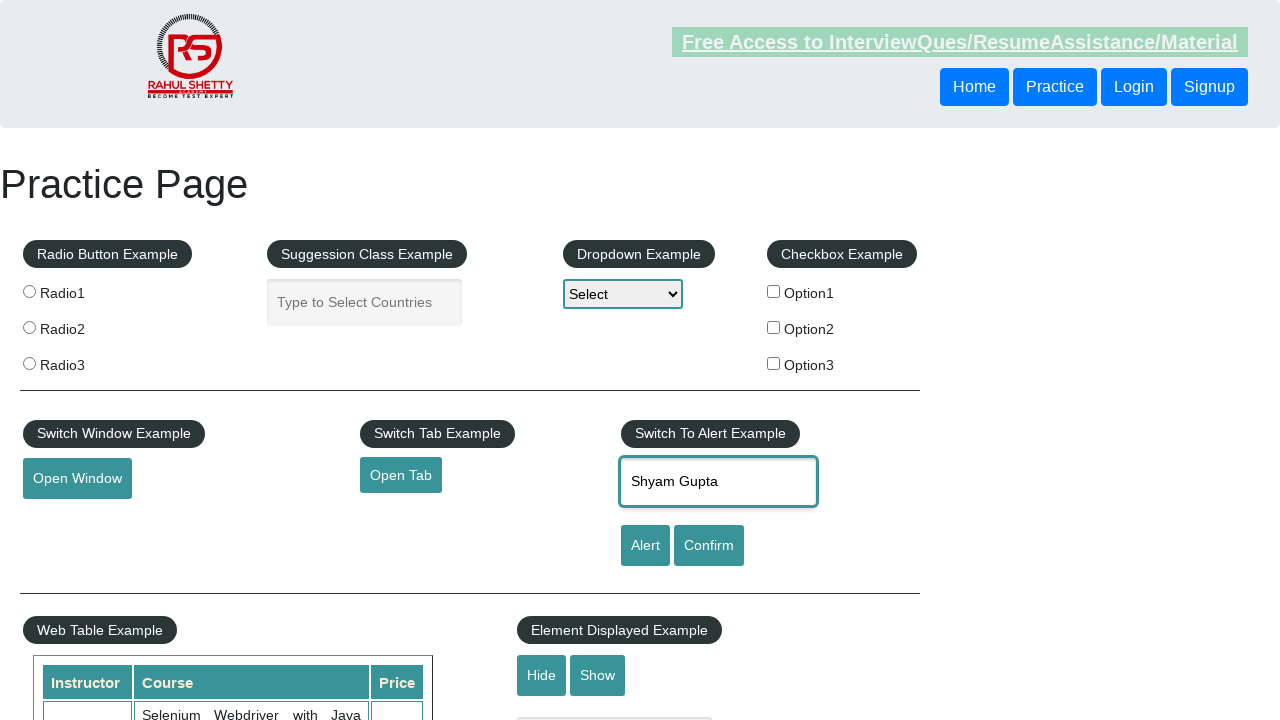

Clicked confirm button to trigger confirmation dialog at (709, 546) on [id='confirmbtn']
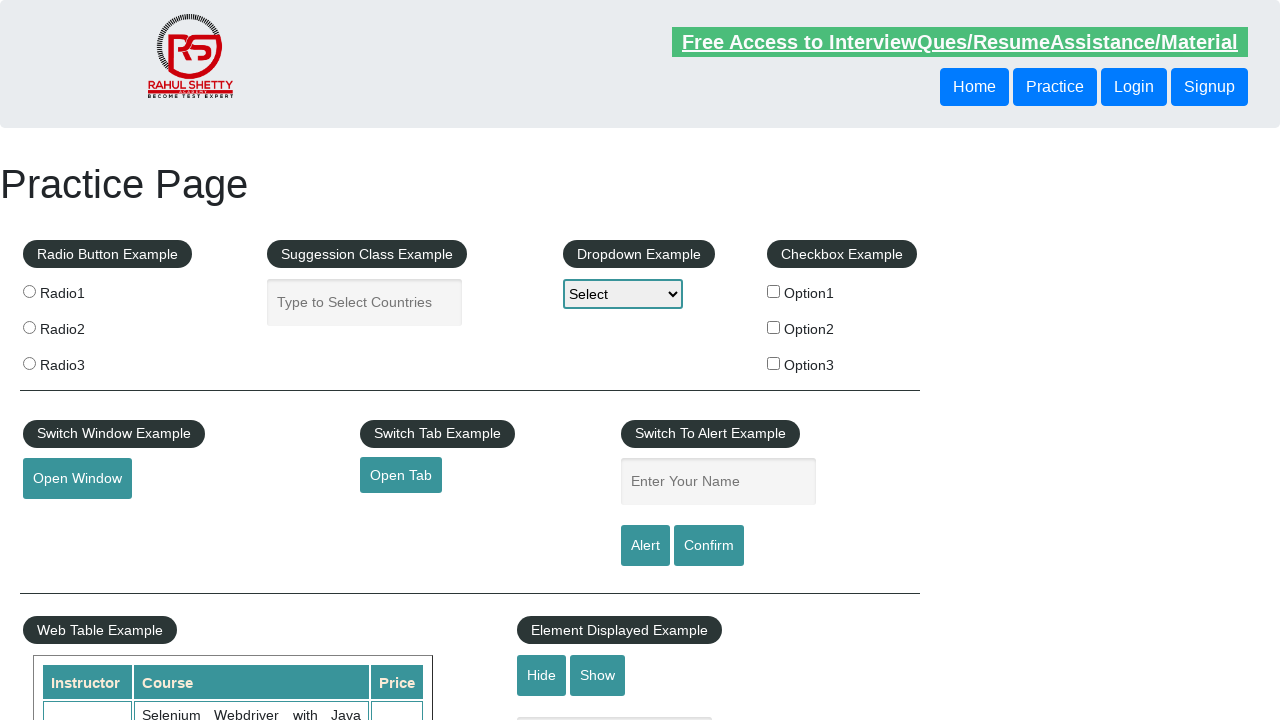

Set up dialog handler to dismiss confirmation dialogs
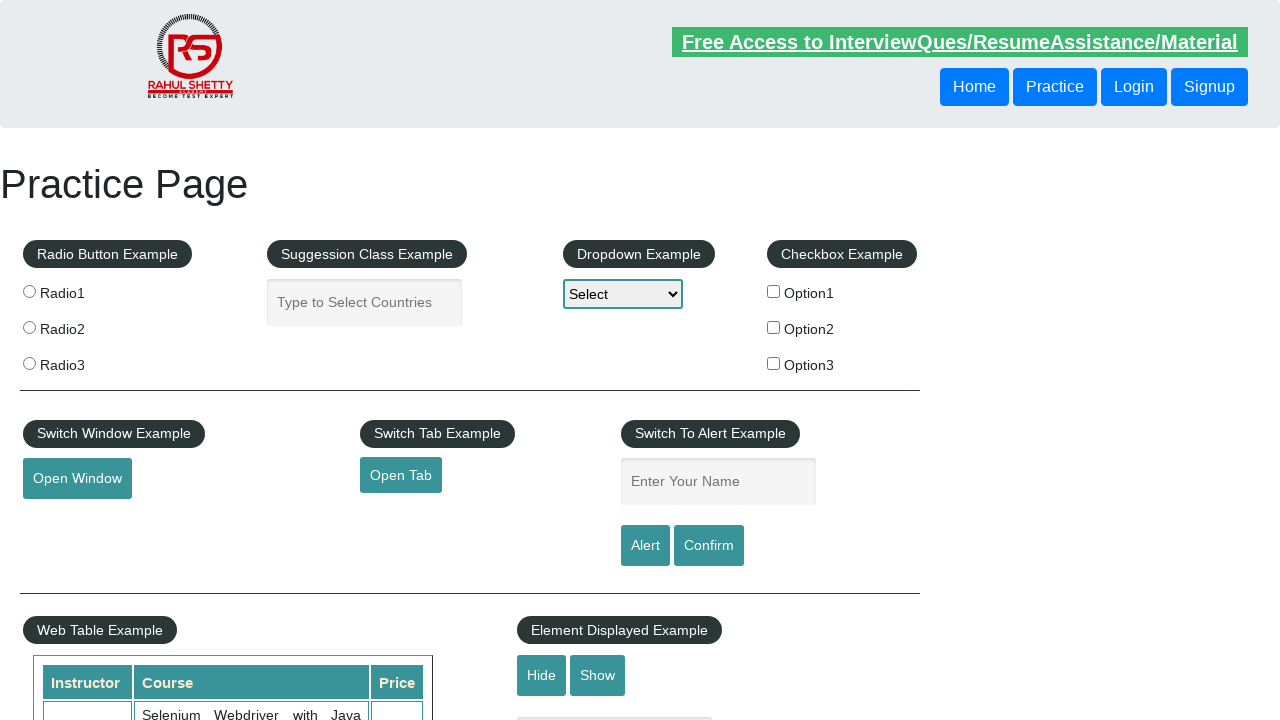

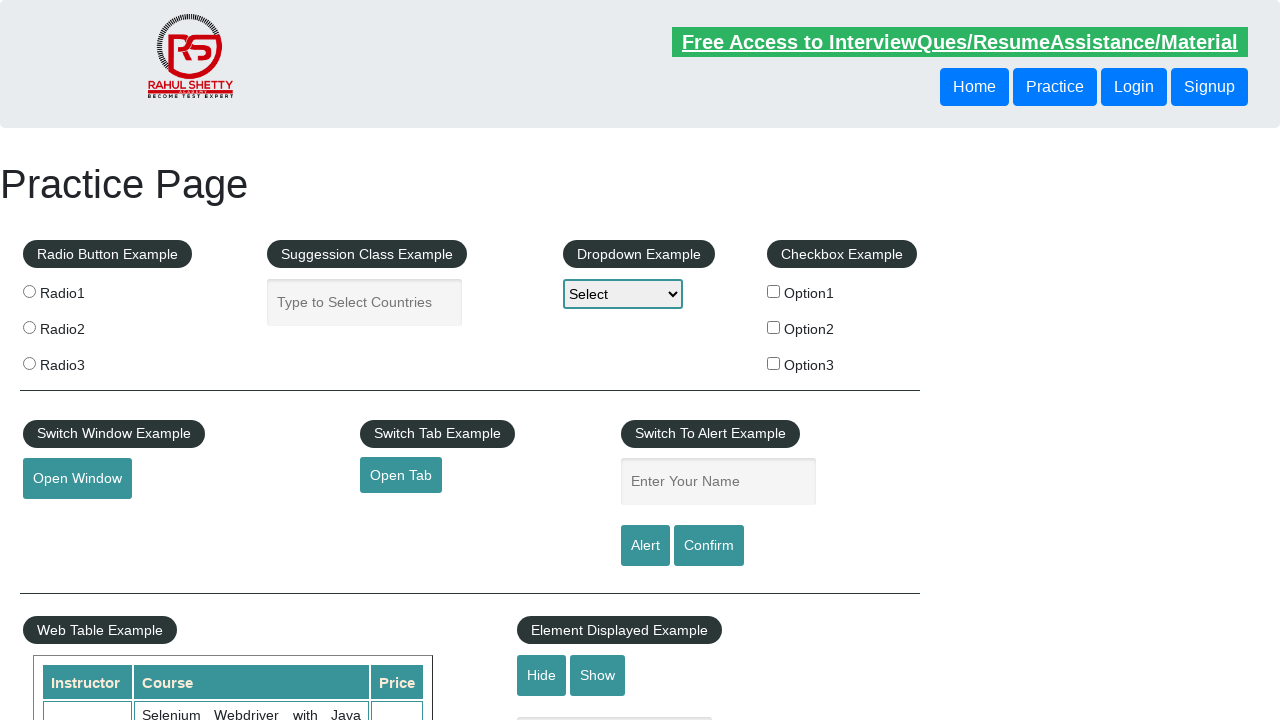